Tests drag and drop action from source element to target element and verifies the success message

Starting URL: https://action-class-practice.vercel.app/

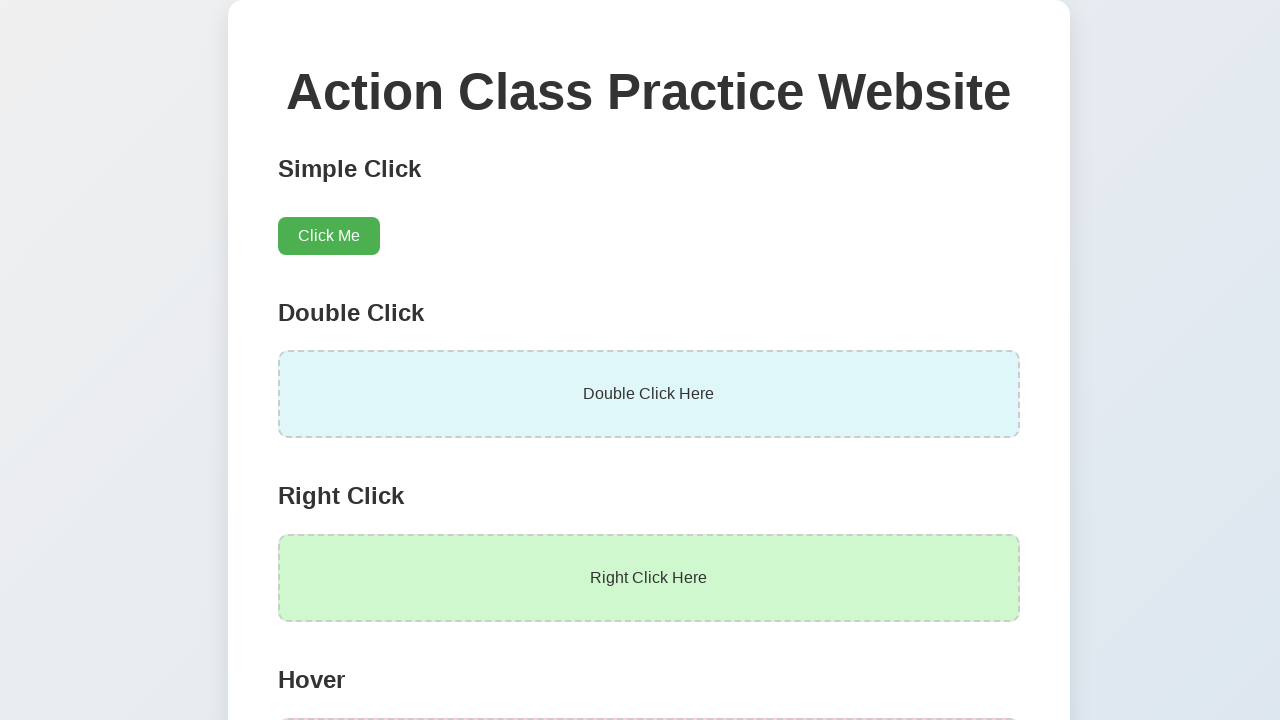

Dragged element from source to target at (851, 360)
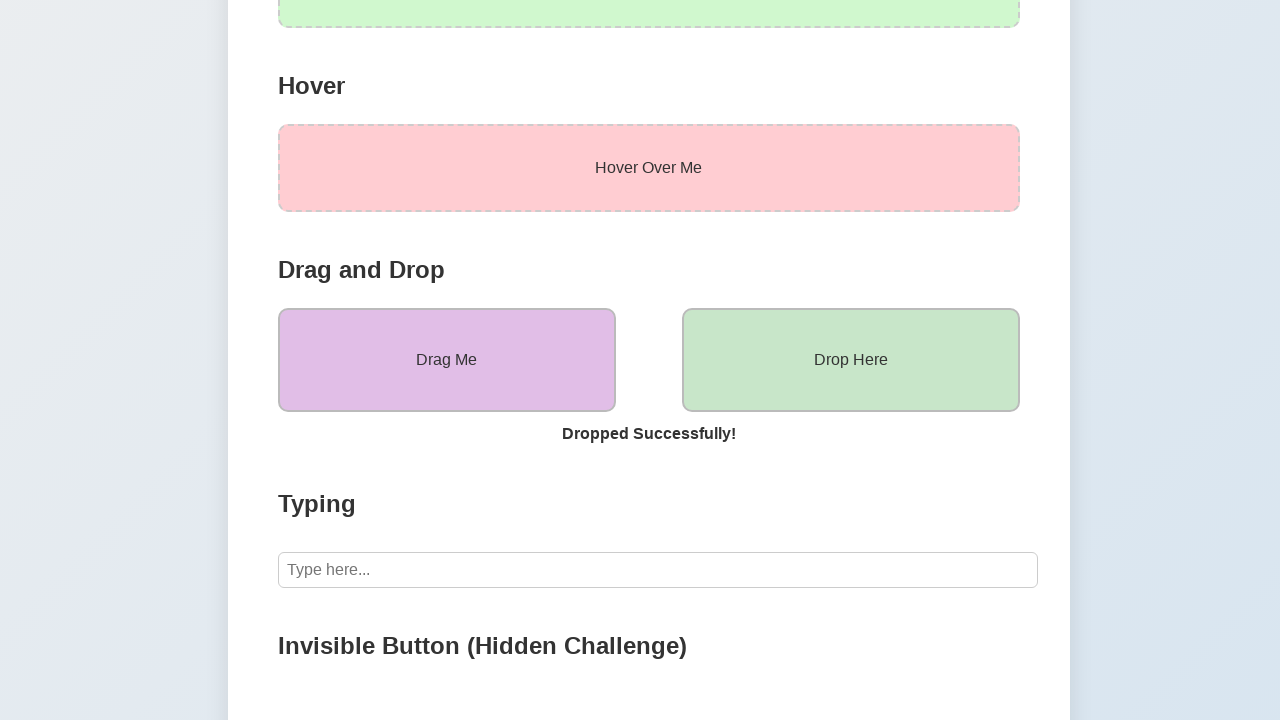

Success message element loaded
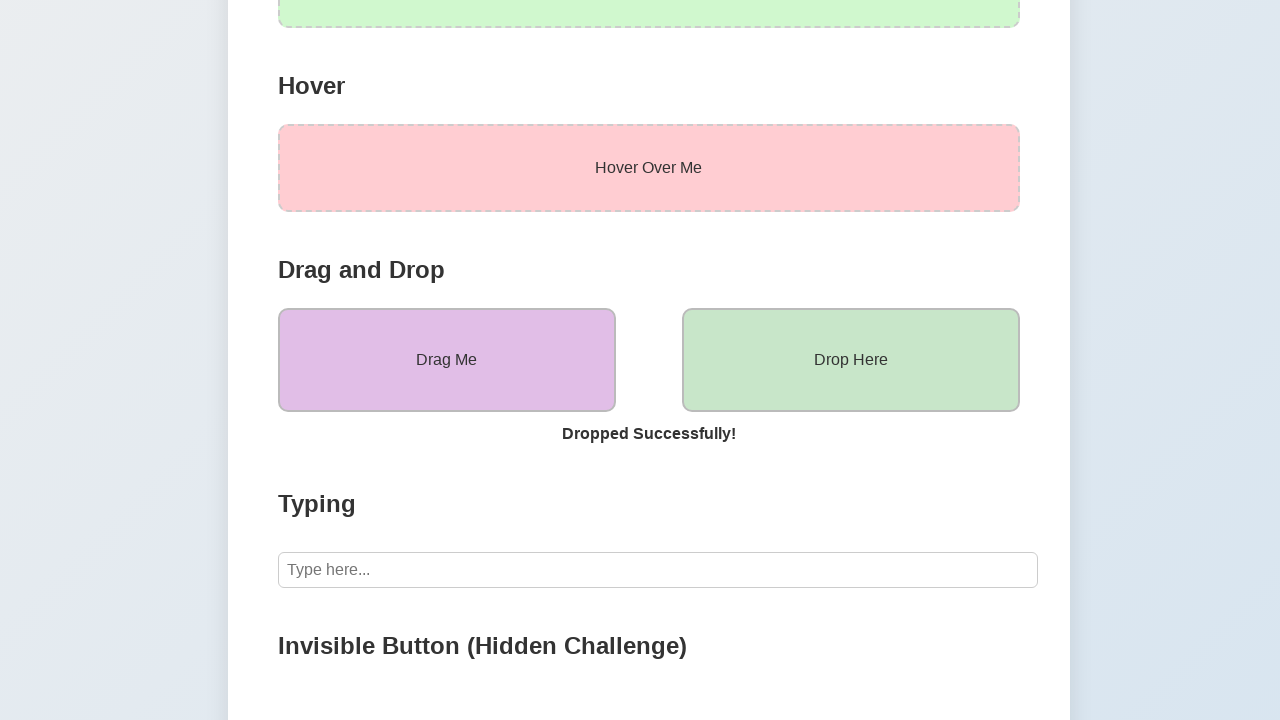

Verified success message displays 'Dropped Successfully!'
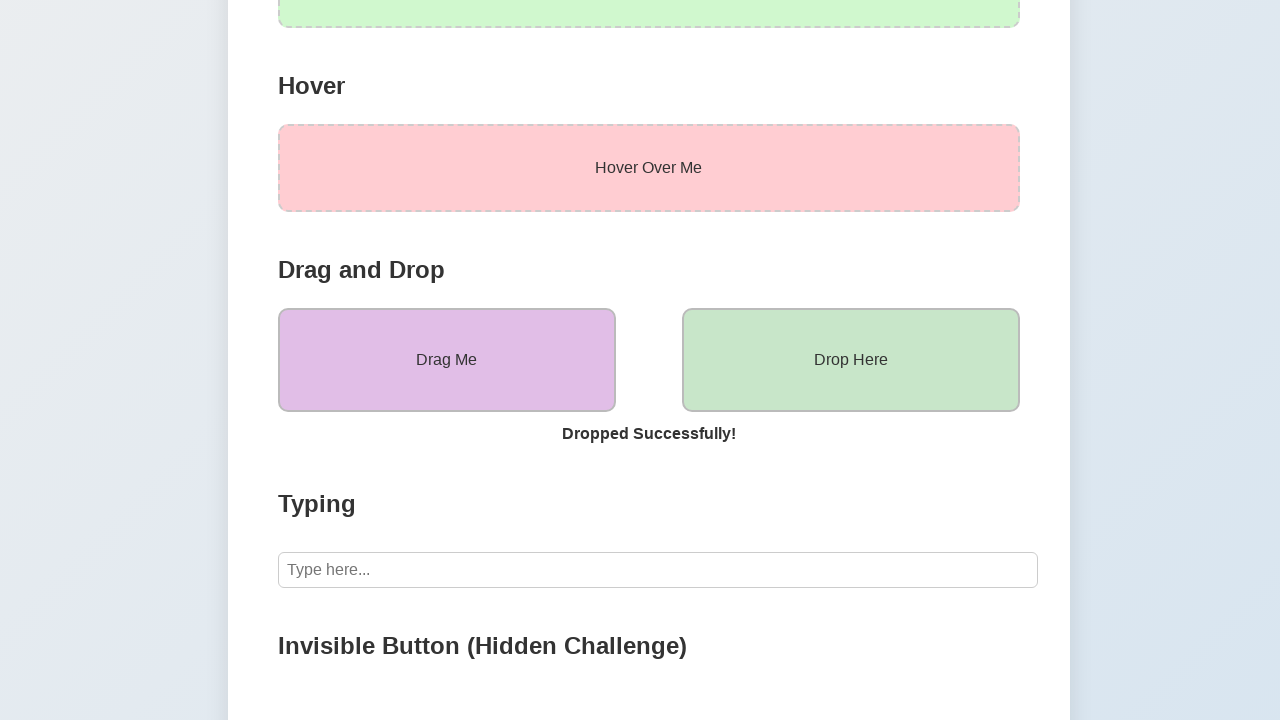

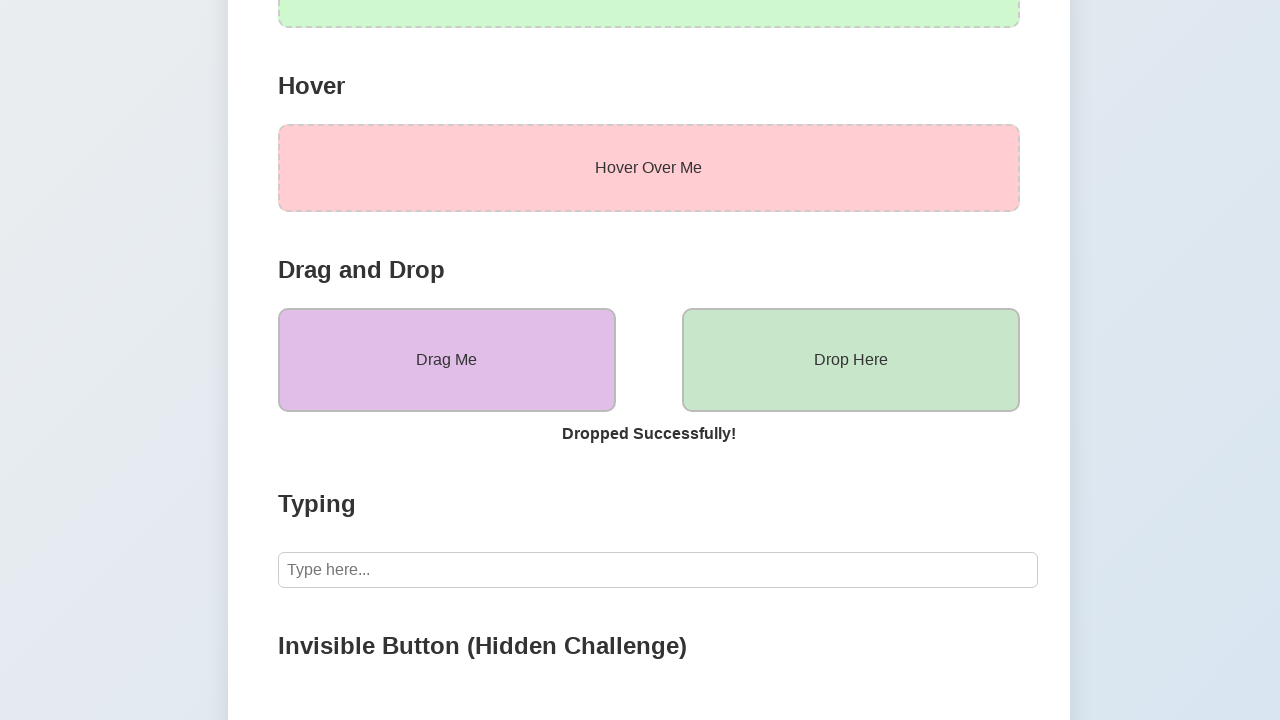